Tests JavaScript alert handling by filling a name field, triggering an alert and accepting it, then triggering a confirm dialog and dismissing it.

Starting URL: https://rahulshettyacademy.com/AutomationPractice/

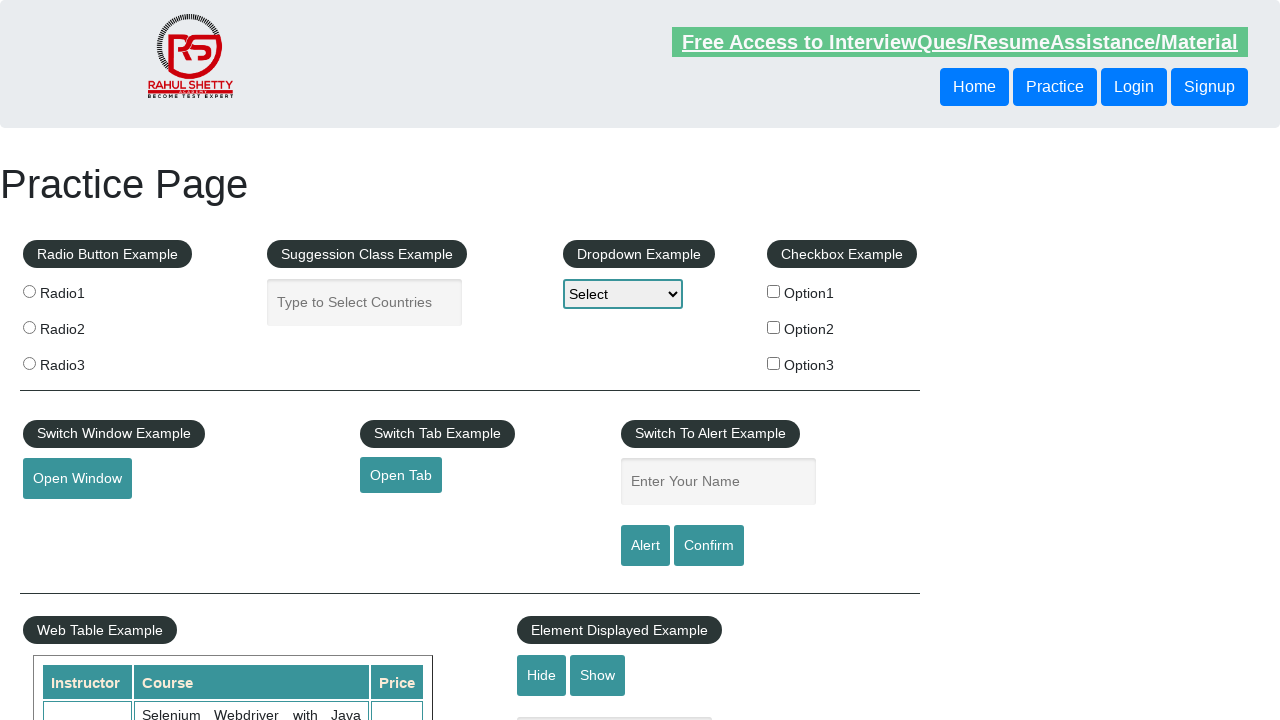

Filled name field with 'Pravin' on #name
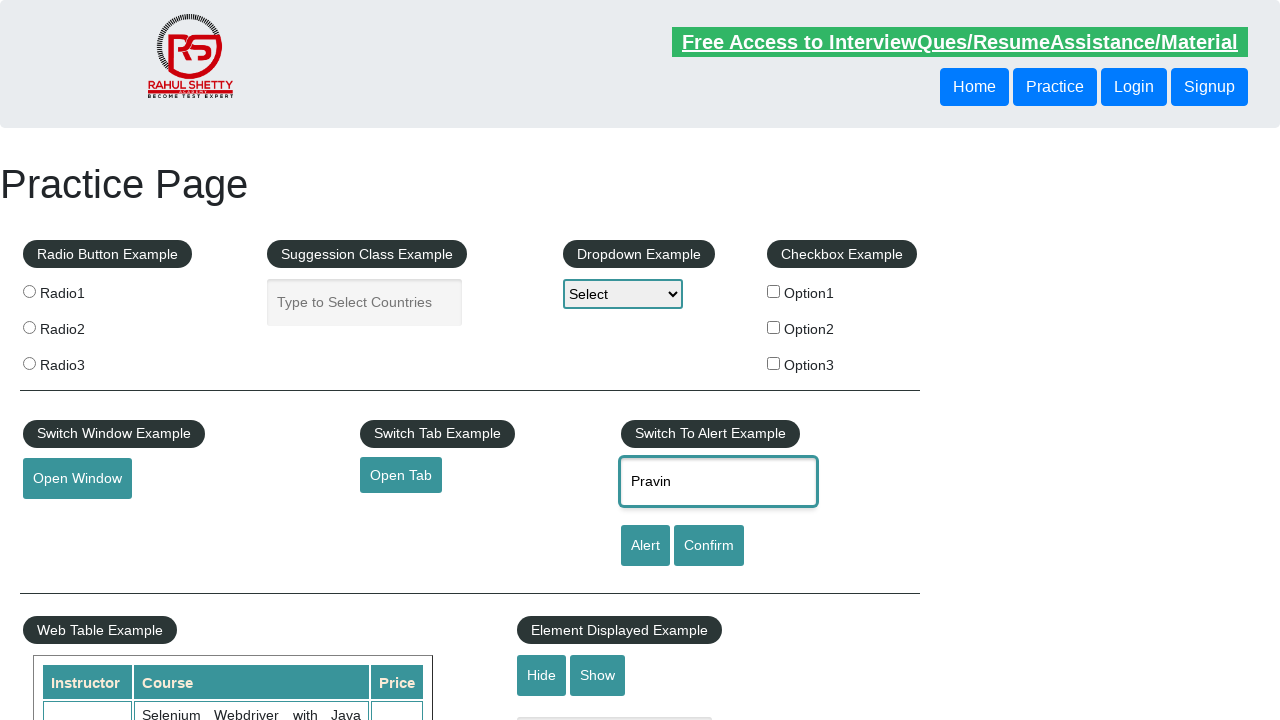

Clicked alert button to trigger JavaScript alert at (645, 546) on #alertbtn
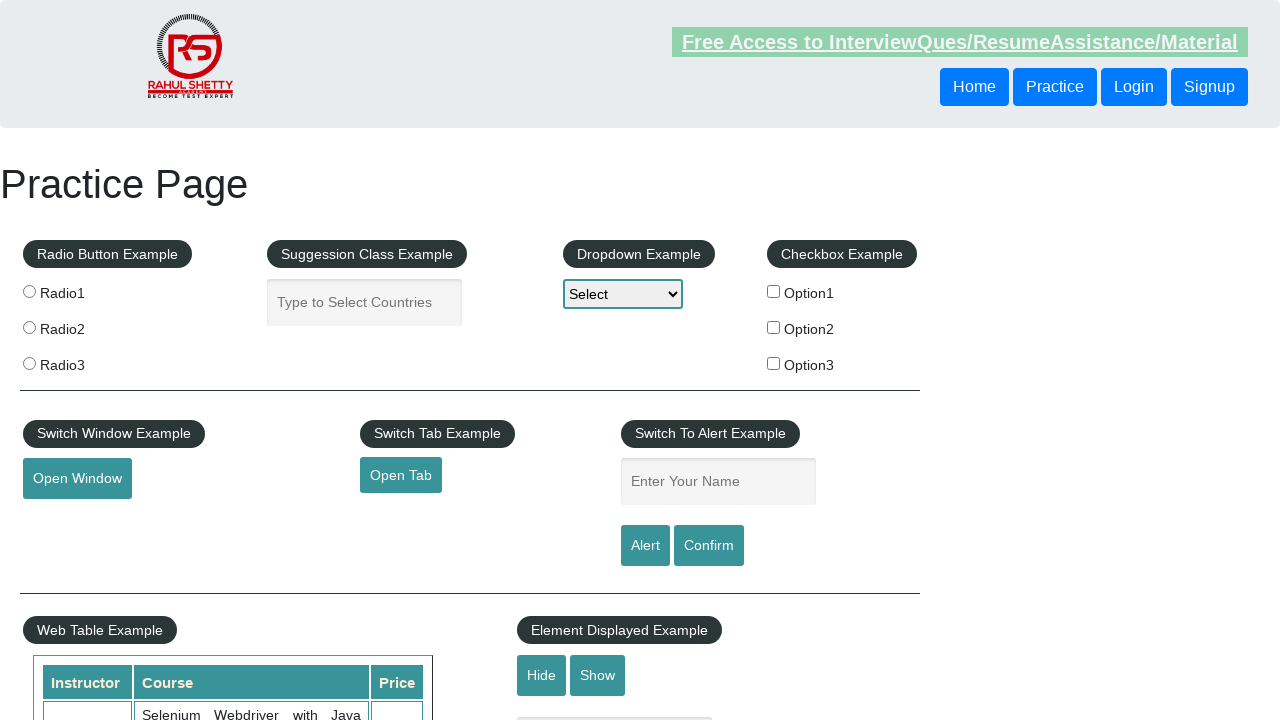

Set up handler to accept dialog
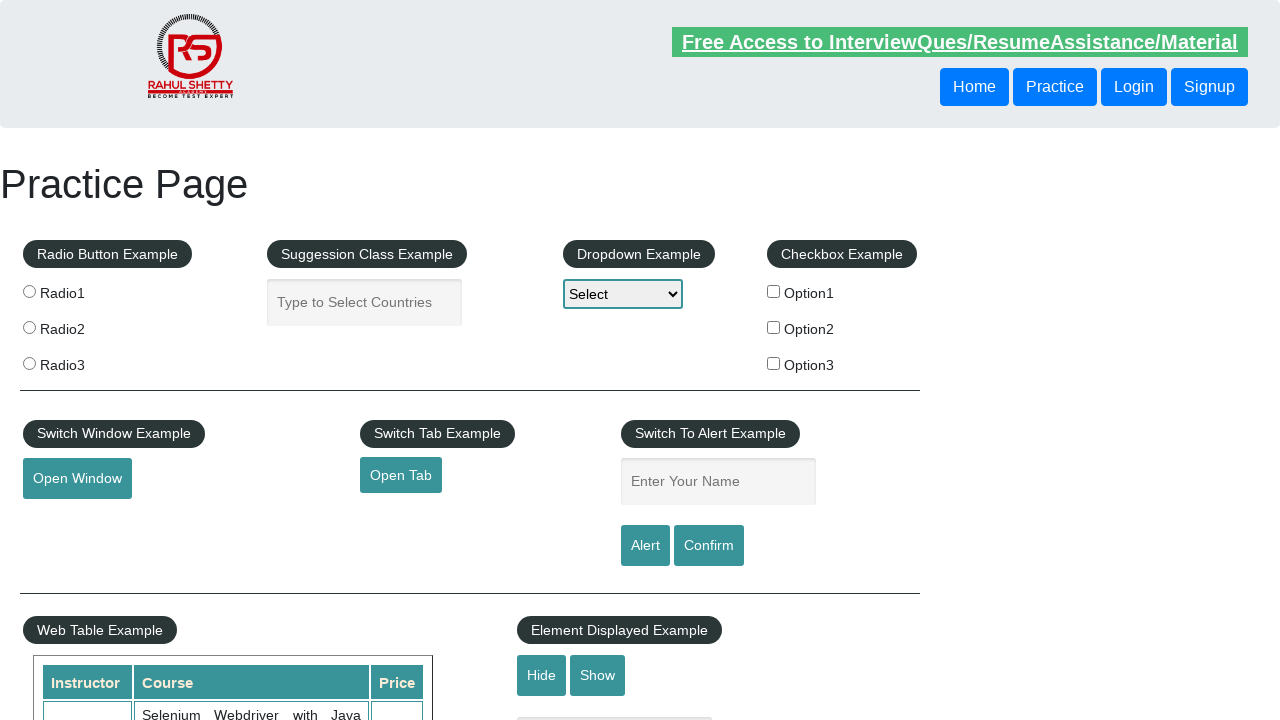

Refilled name field with 'Pravin' before alert trigger on #name
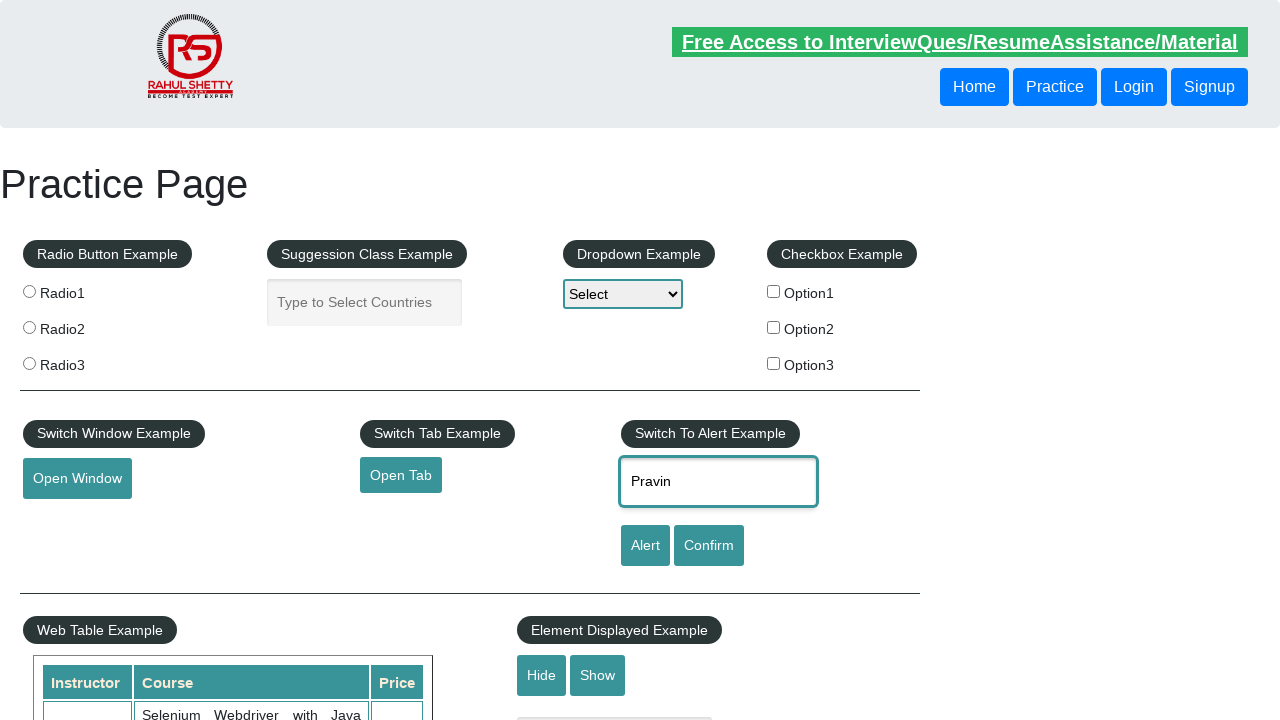

Clicked alert button again and accepted the alert at (645, 546) on #alertbtn
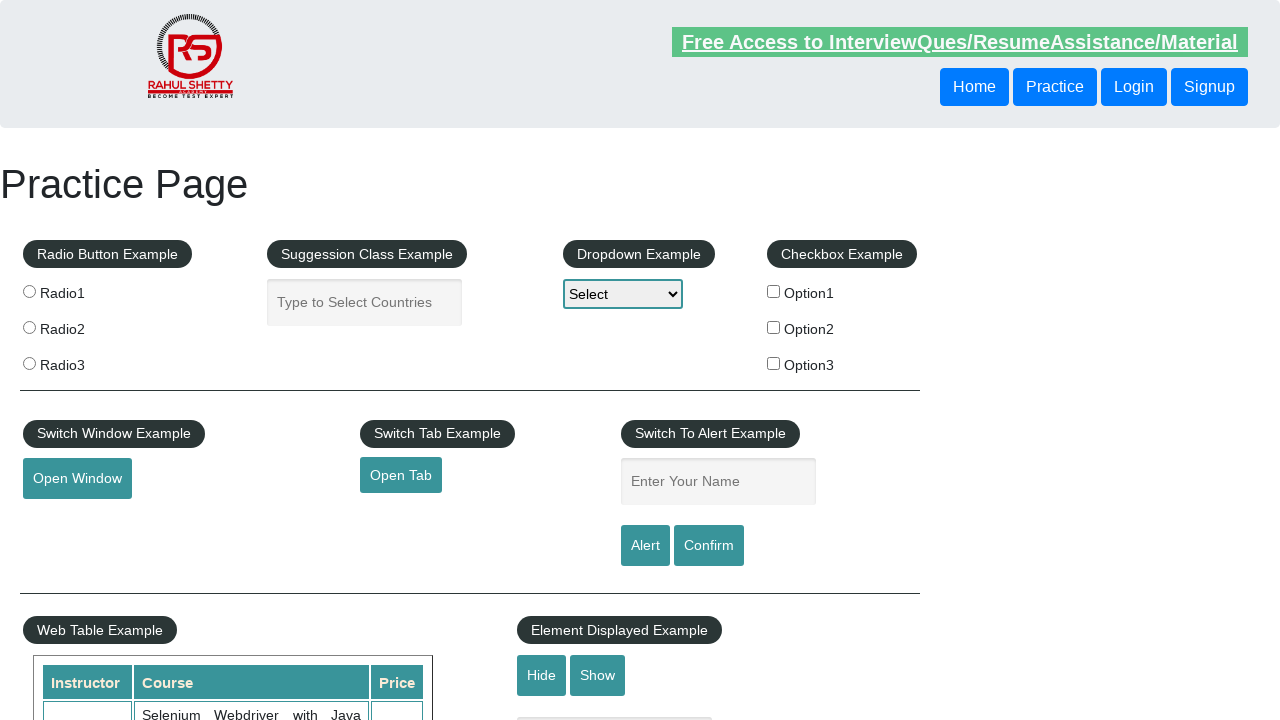

Waited 500ms for alert handling to complete
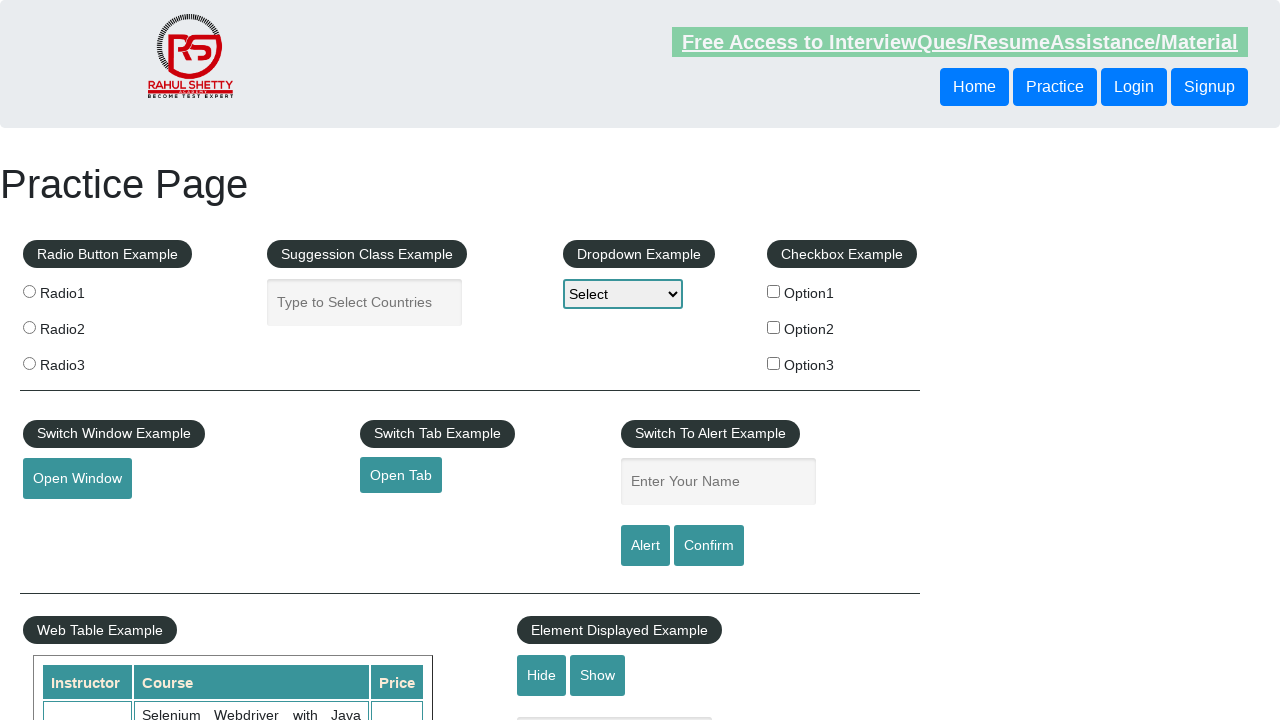

Set up handler to dismiss confirm dialog
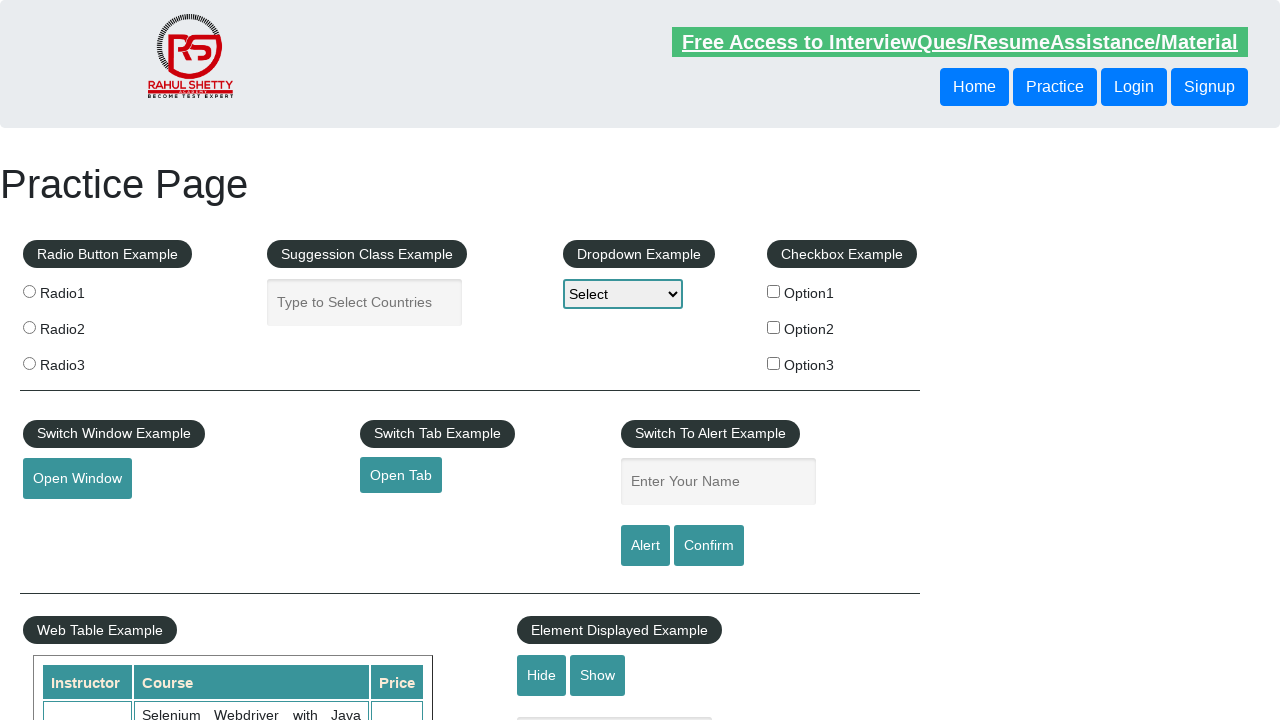

Clicked confirm button and dismissed the confirm dialog at (709, 546) on #confirmbtn
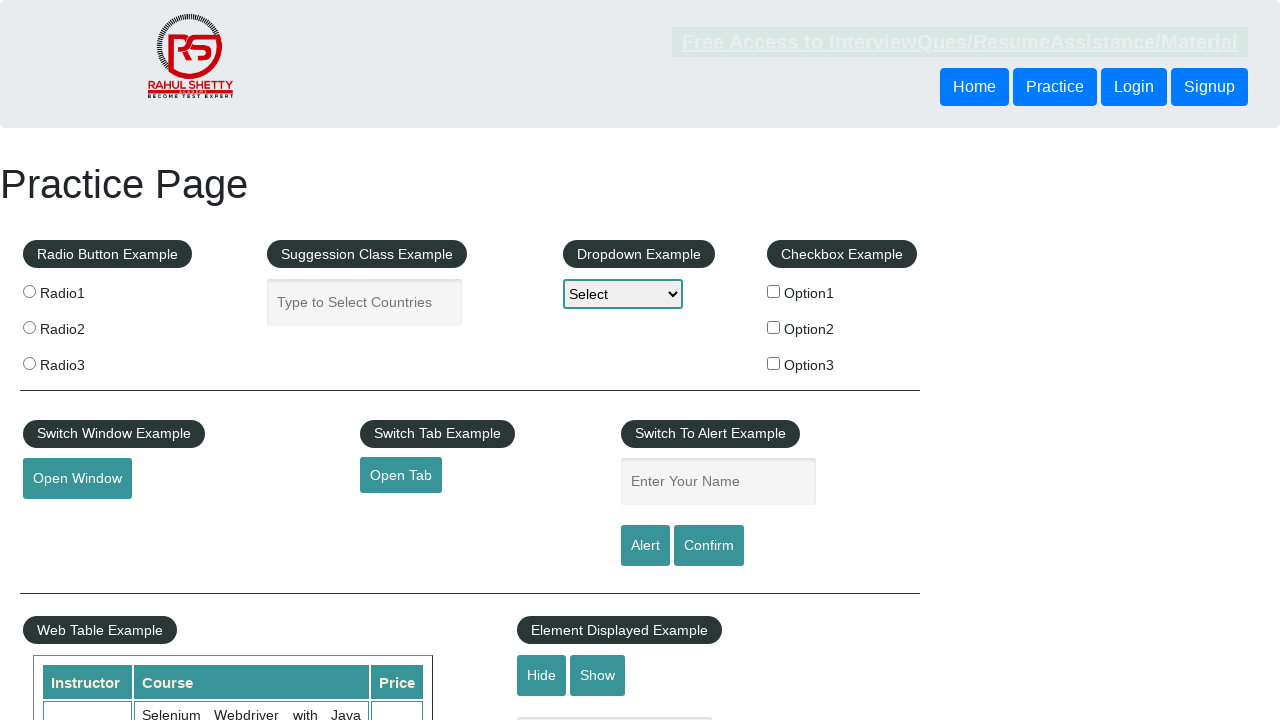

Waited 500ms for confirm dialog handling to complete
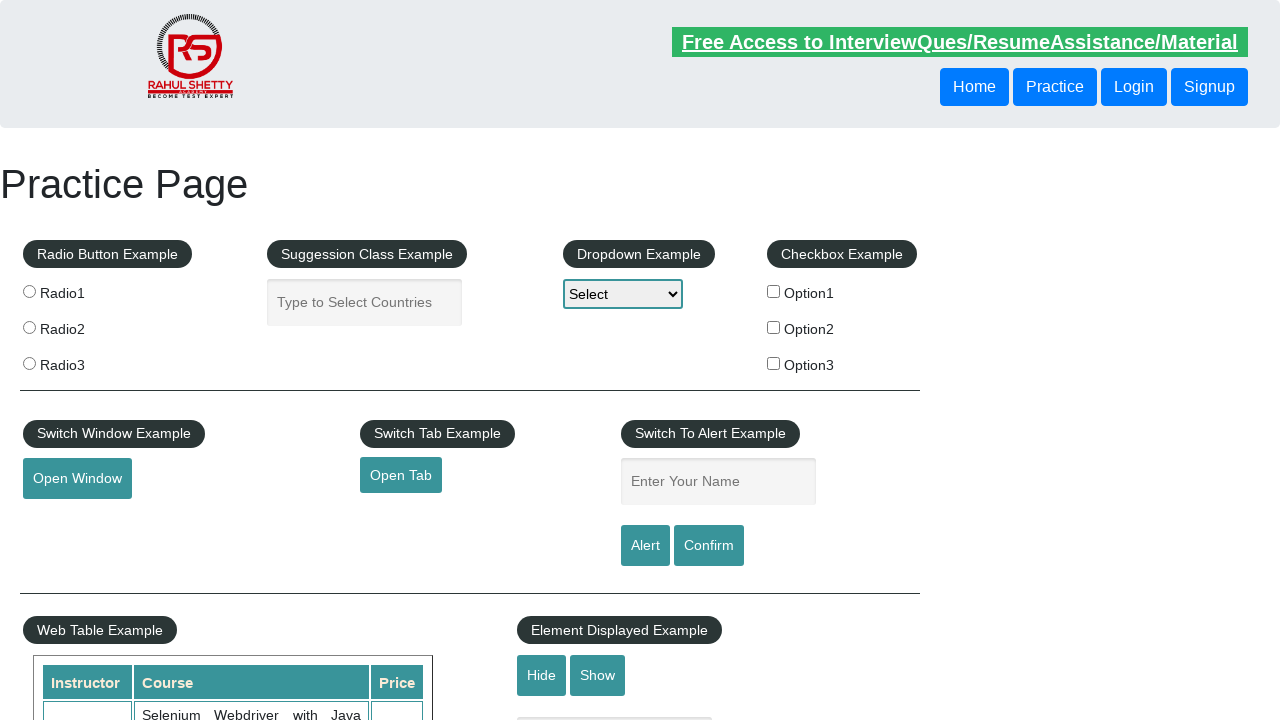

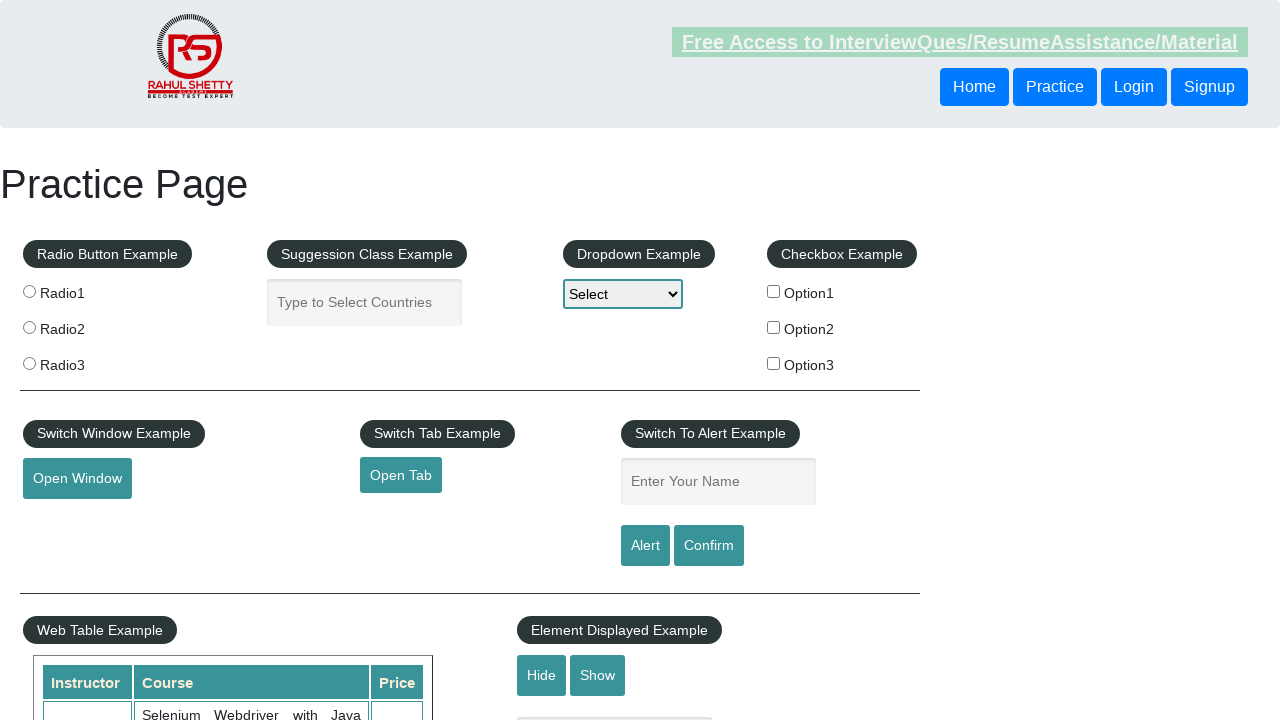